Fills out a practice form with valid user information including name, email, and phone number

Starting URL: https://demoqa.com/automation-practice-form

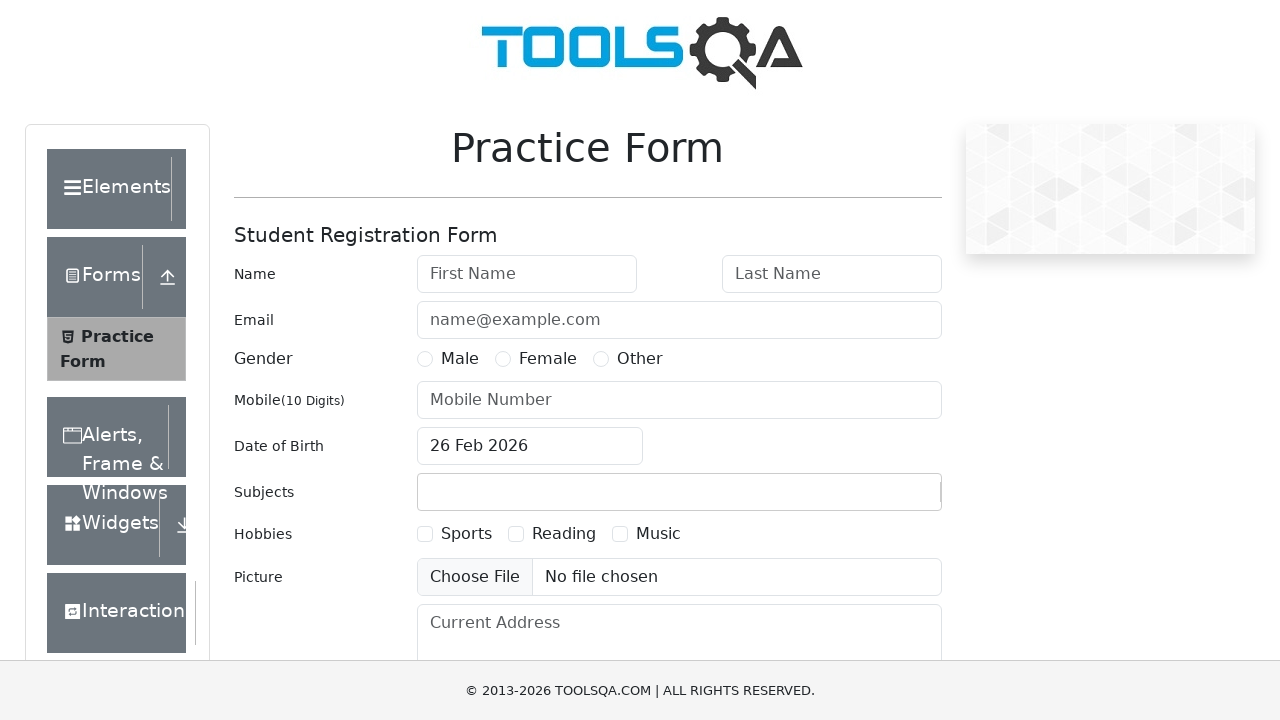

Filled first name field with 'Nethmi' on #firstName
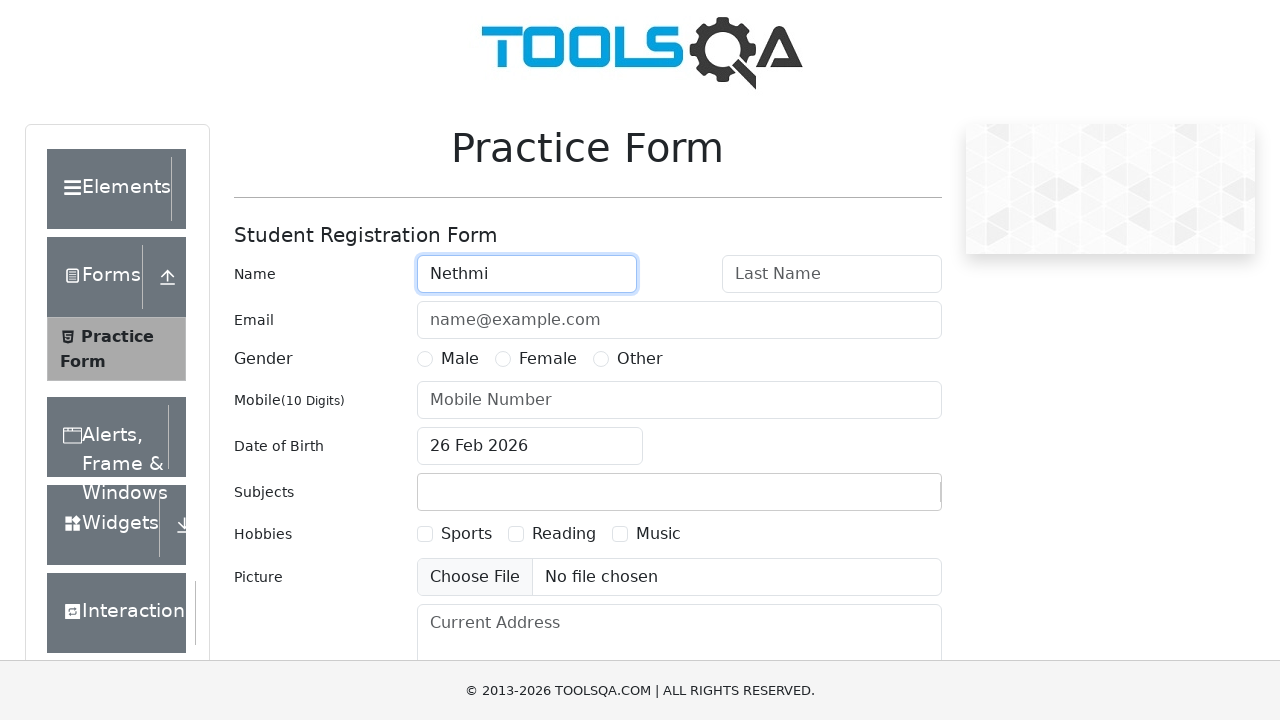

Filled last name field with 'Wandana' on #lastName
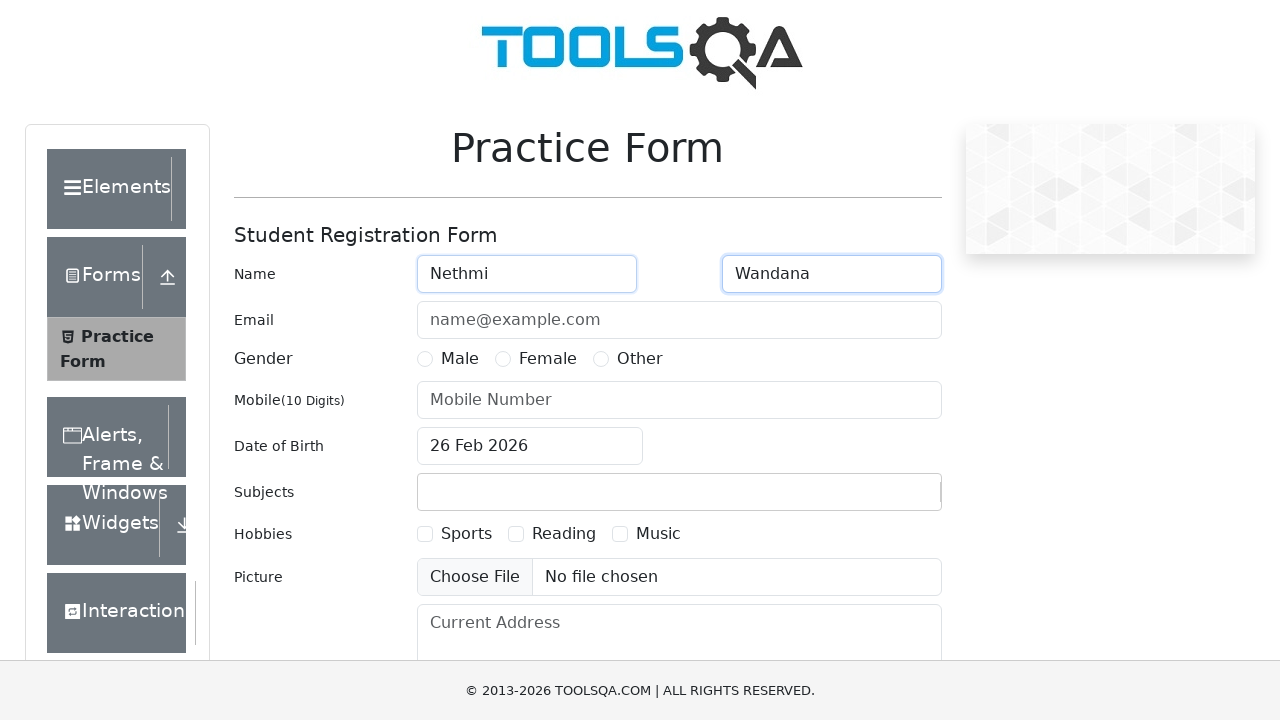

Filled email field with 'test@example.com' on #userEmail
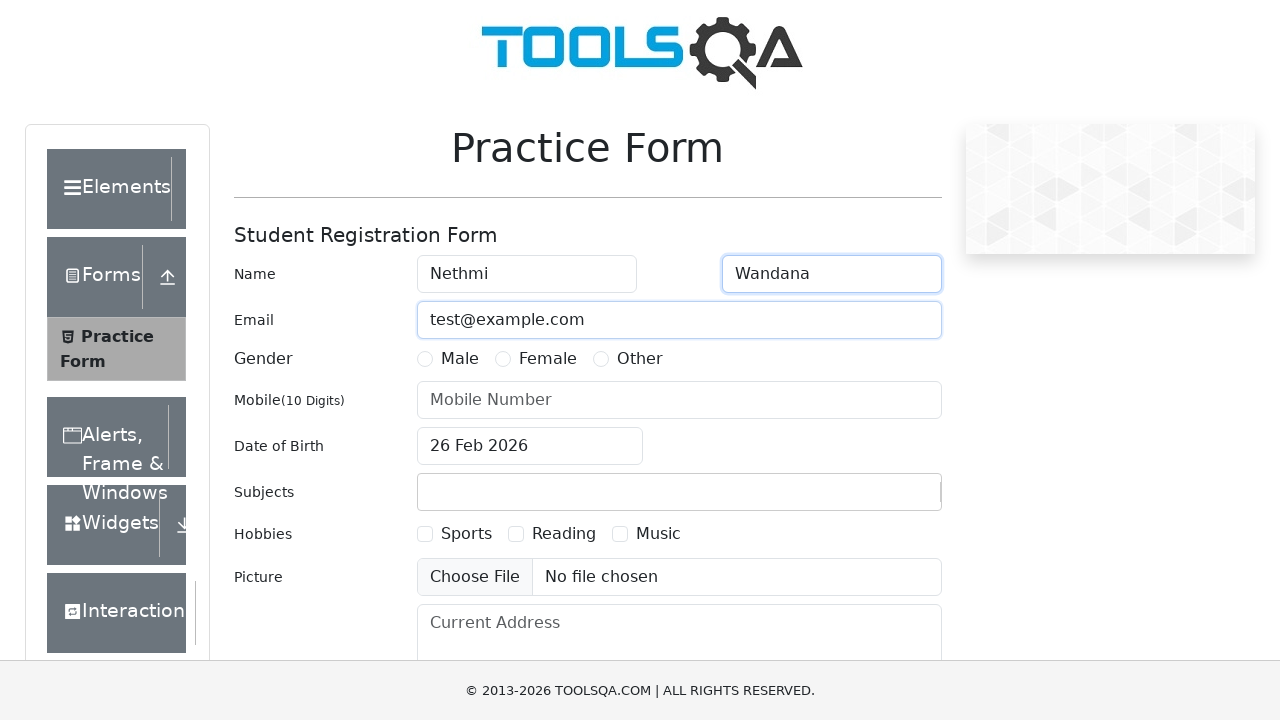

Filled phone number field with '5678907678' on #userNumber
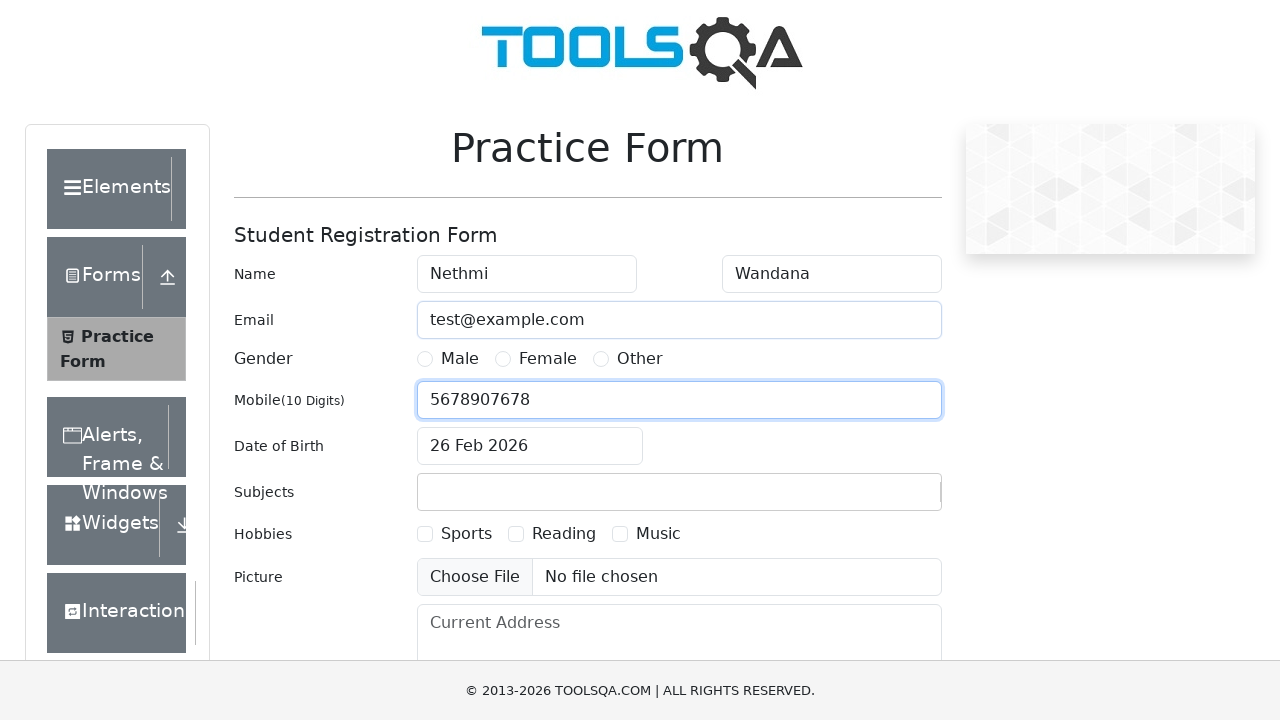

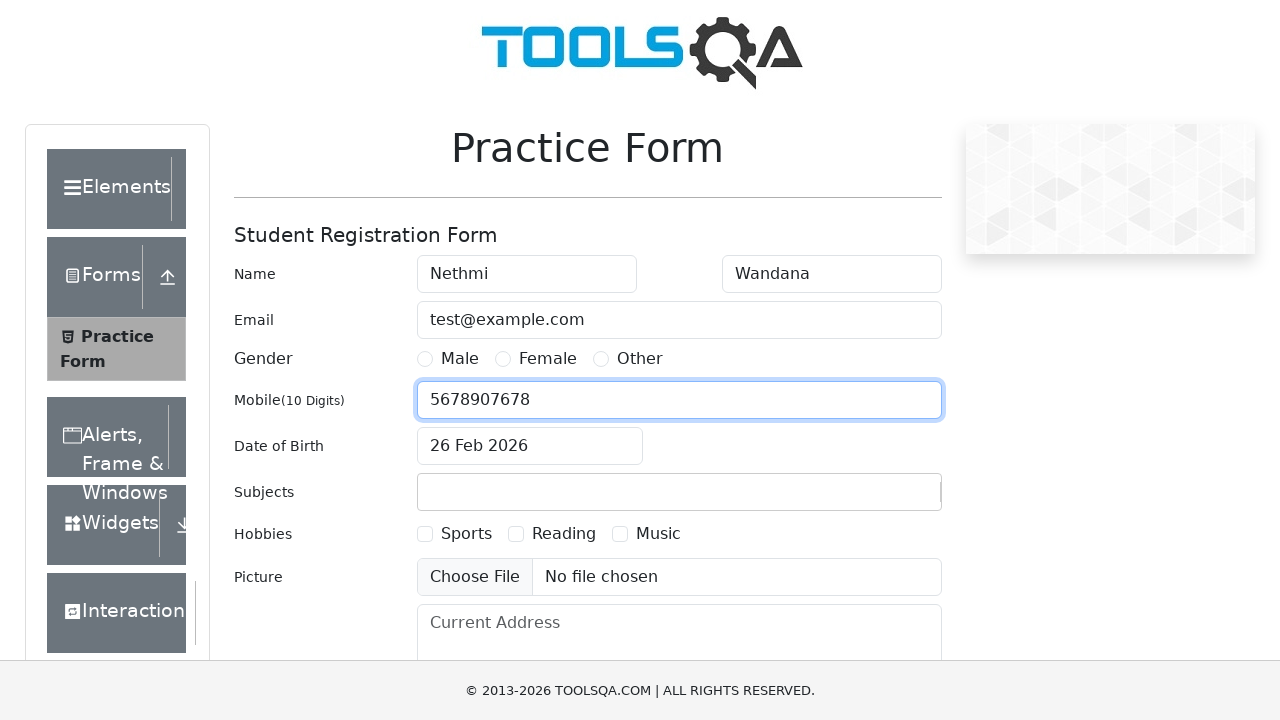